Tests marking all todo items as completed using the toggle all checkbox

Starting URL: https://demo.playwright.dev/todomvc

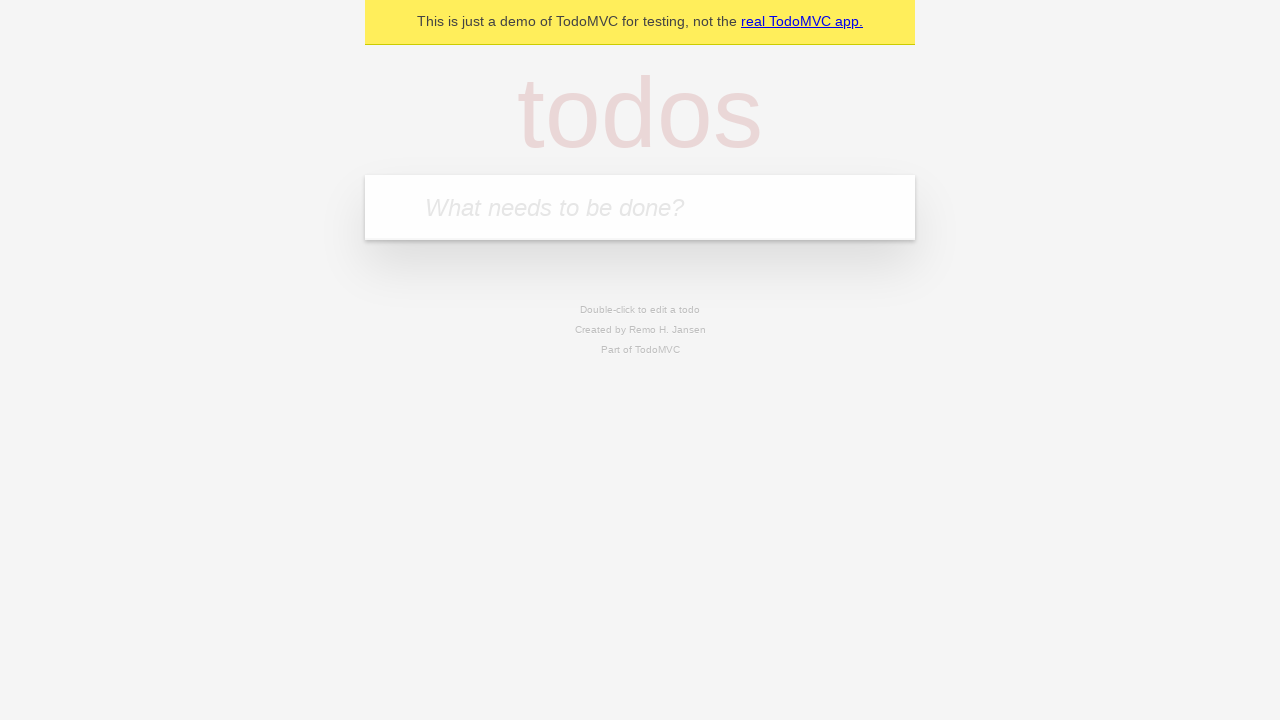

Filled todo input with 'buy some cheese' on internal:attr=[placeholder="What needs to be done?"i]
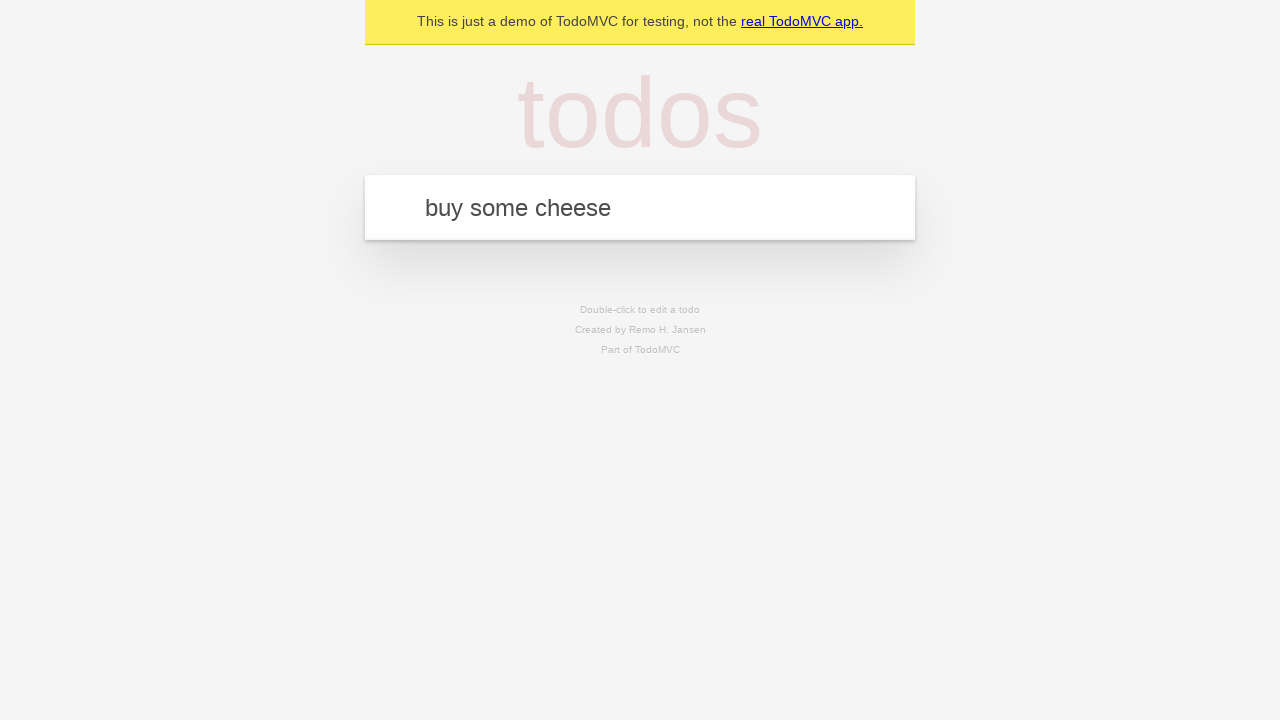

Pressed Enter to create first todo on internal:attr=[placeholder="What needs to be done?"i]
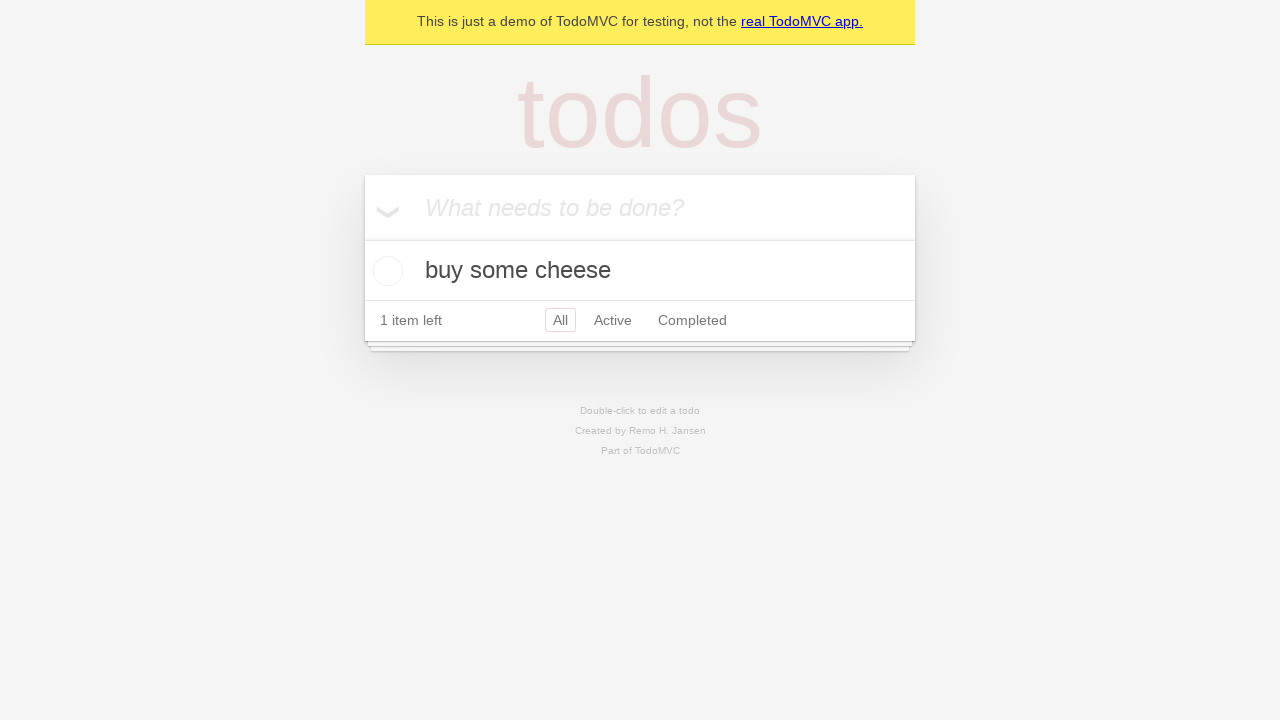

Filled todo input with 'feed the cat' on internal:attr=[placeholder="What needs to be done?"i]
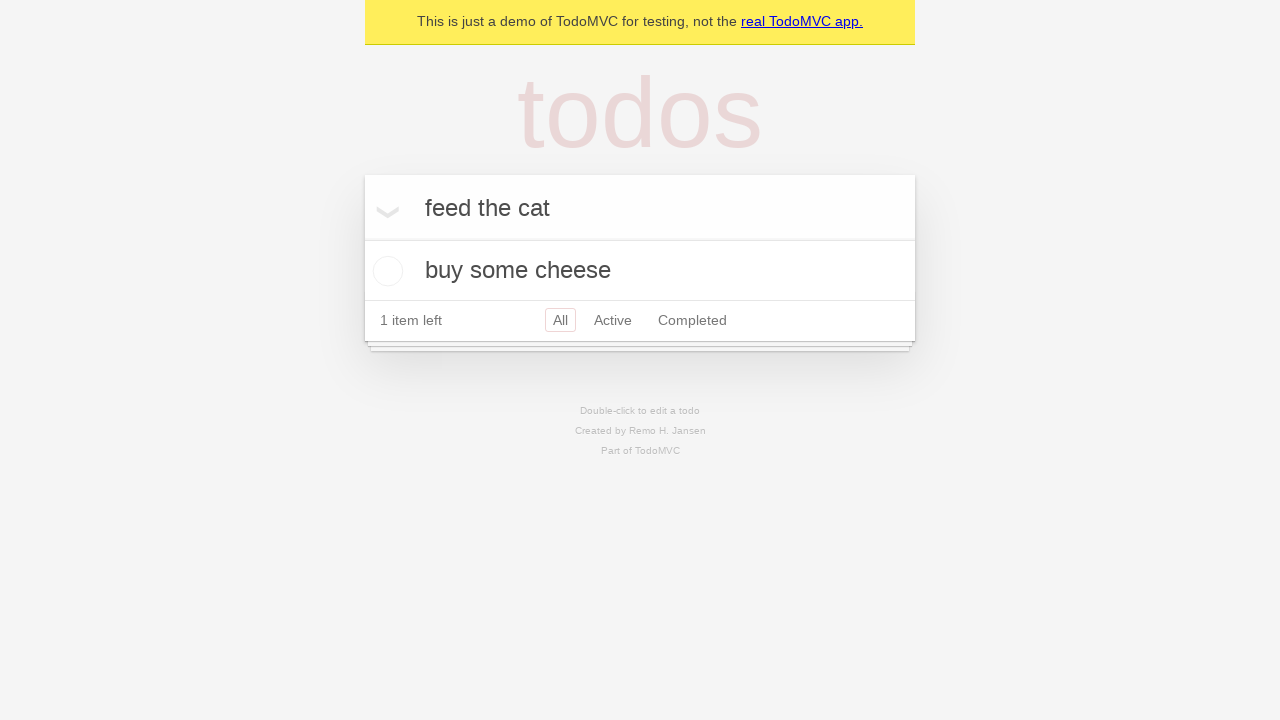

Pressed Enter to create second todo on internal:attr=[placeholder="What needs to be done?"i]
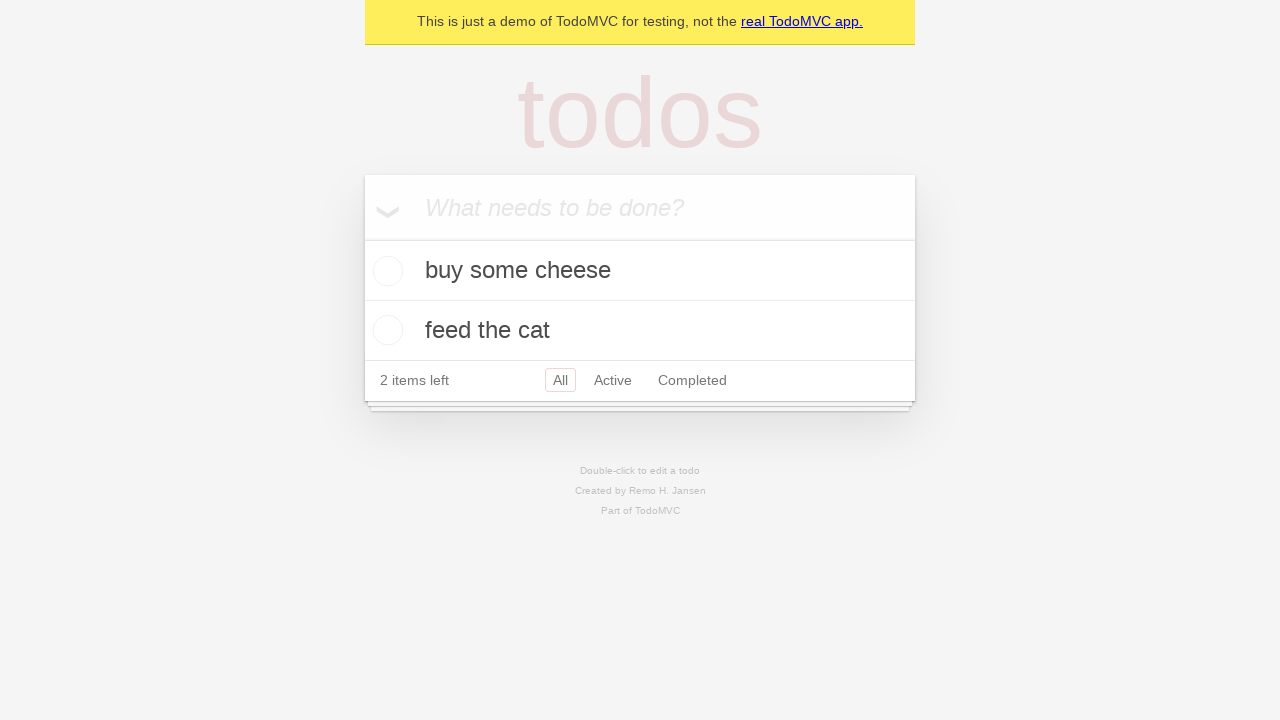

Filled todo input with 'book a doctors appointment' on internal:attr=[placeholder="What needs to be done?"i]
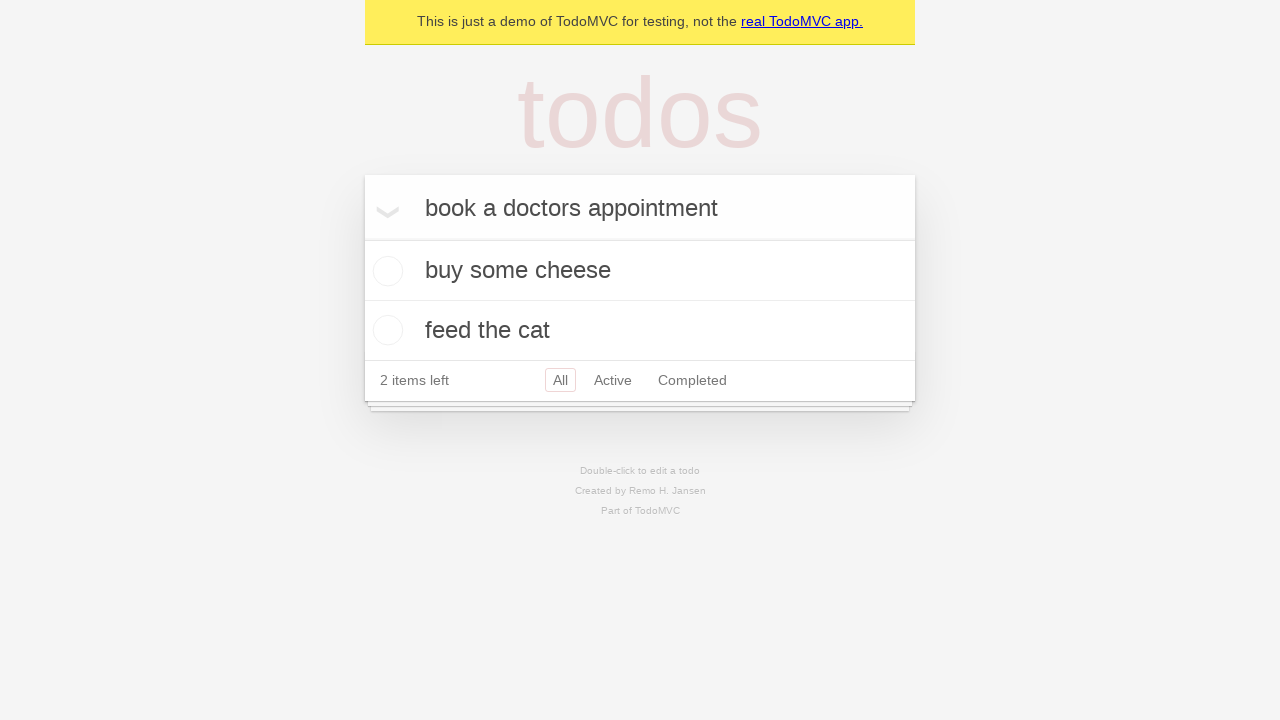

Pressed Enter to create third todo on internal:attr=[placeholder="What needs to be done?"i]
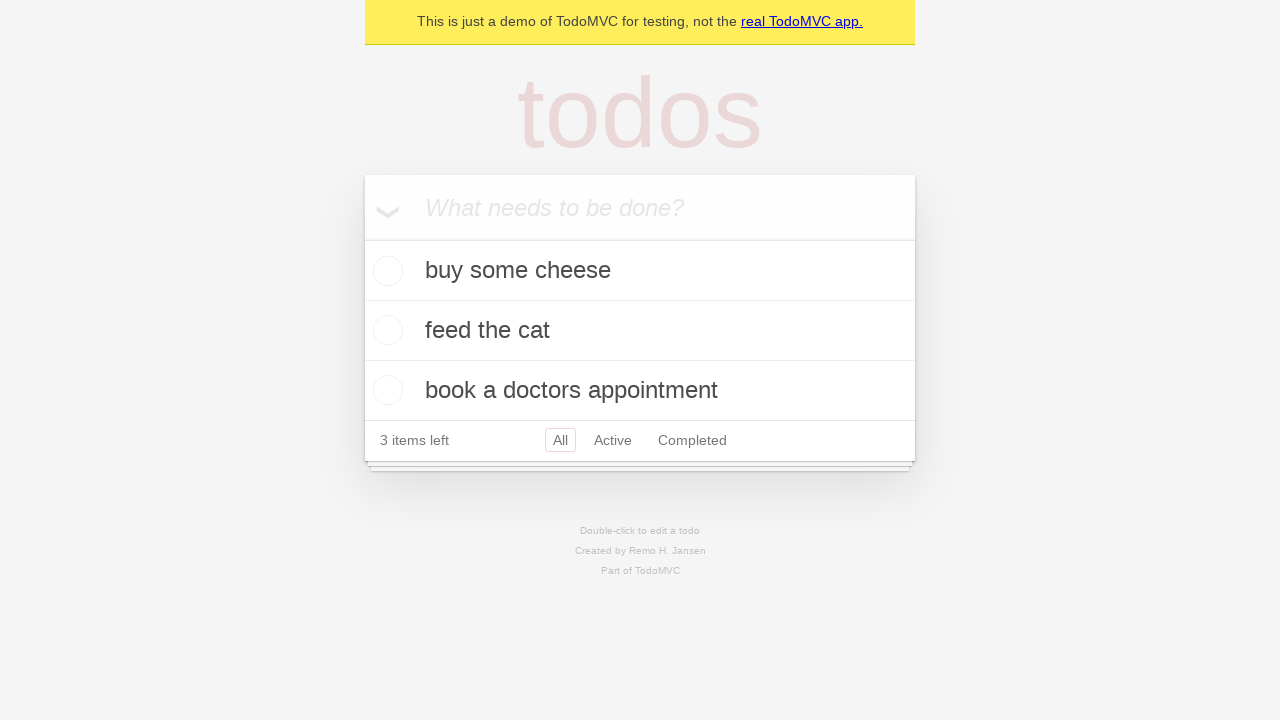

Checked 'Mark all as complete' checkbox at (362, 238) on internal:label="Mark all as complete"i
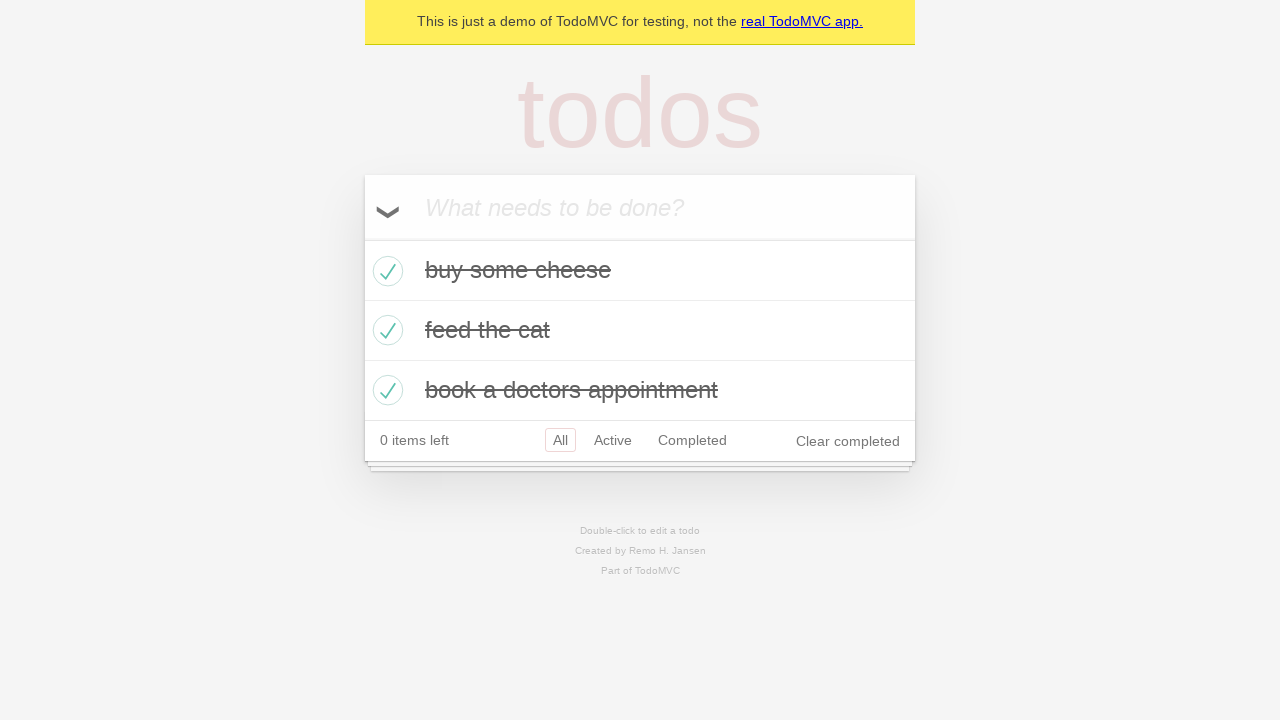

Verified all todo items are marked as completed
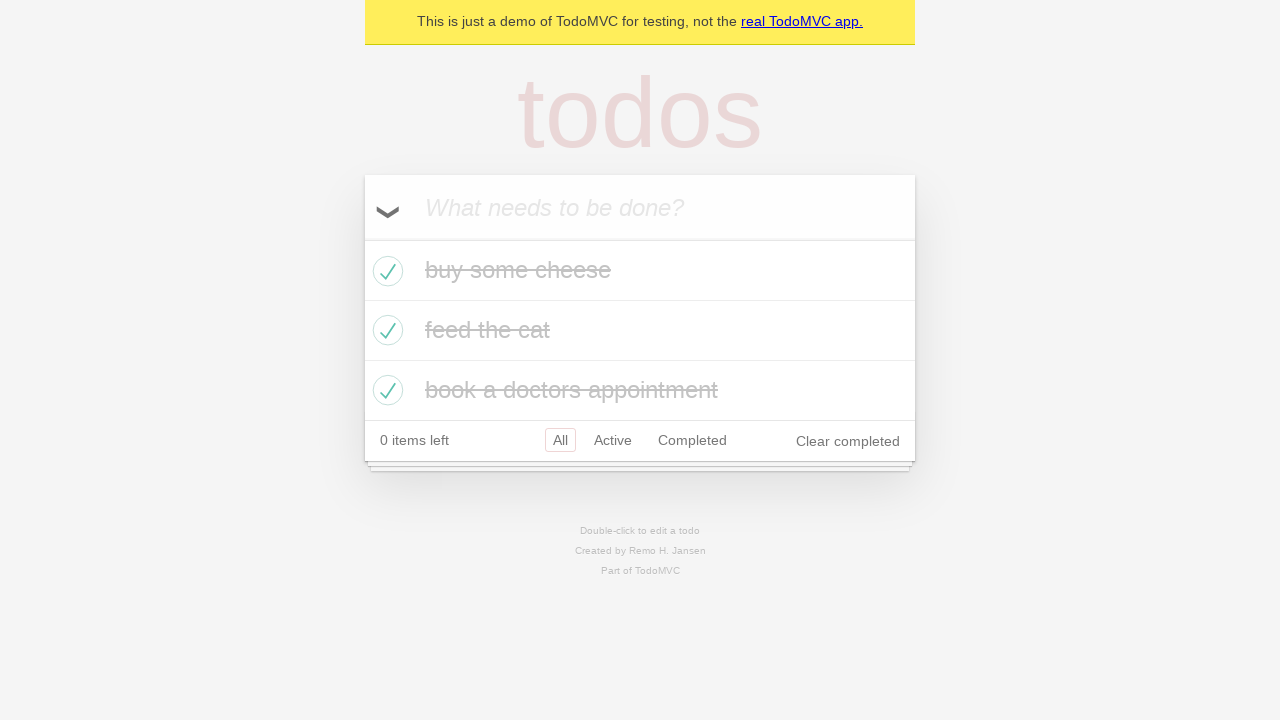

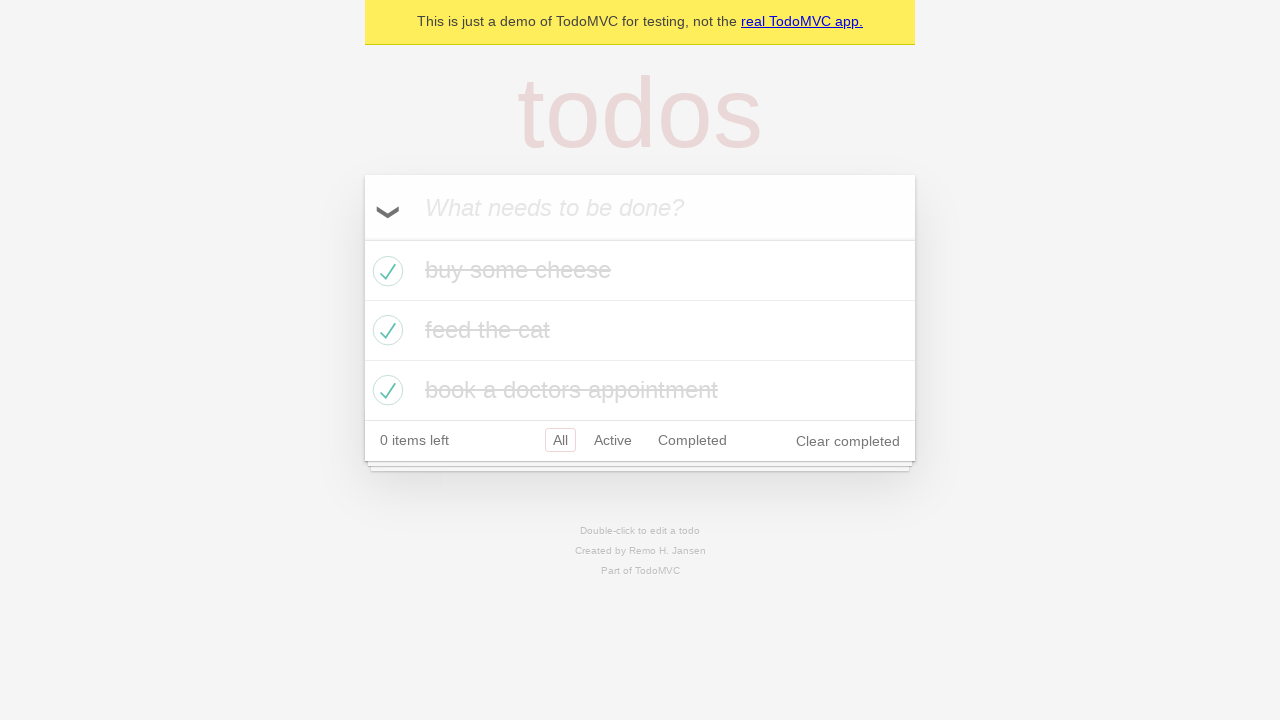